Tests checkbox interaction by clicking all checkboxes with name 'sports' within a specific page section

Starting URL: http://www.tizag.com/htmlT/htmlcheckboxes.php

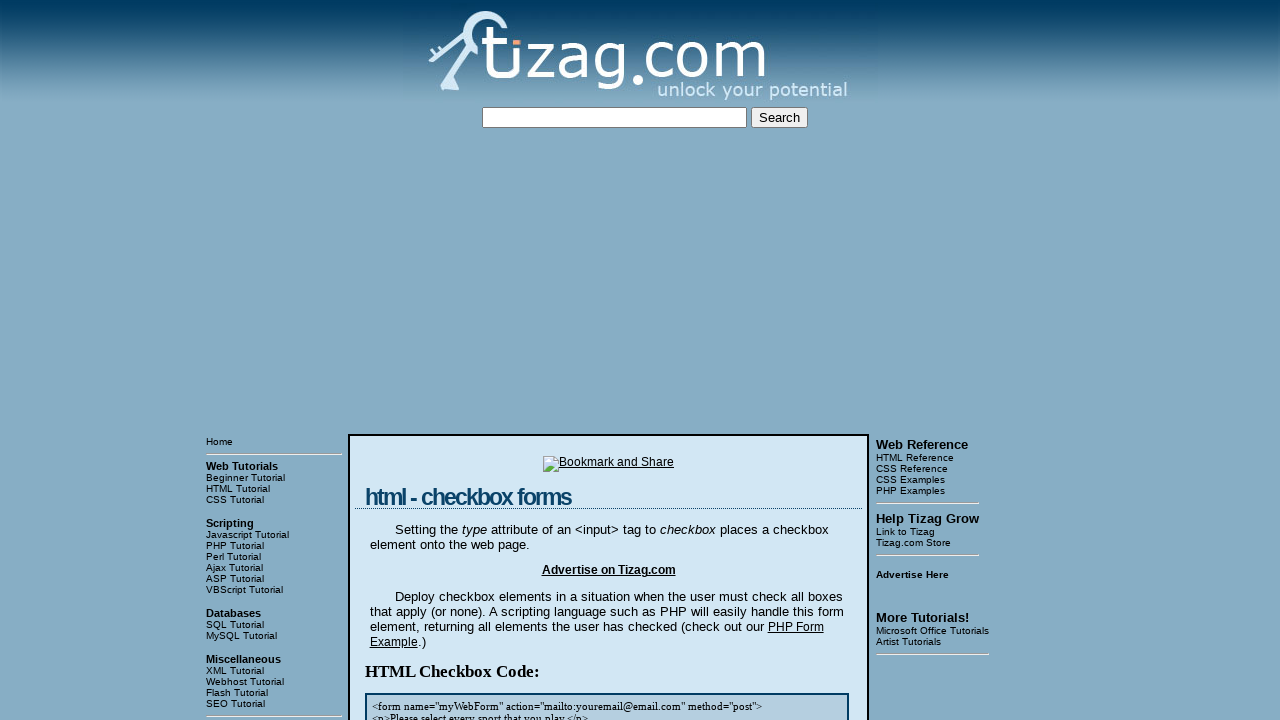

Located checkbox container block
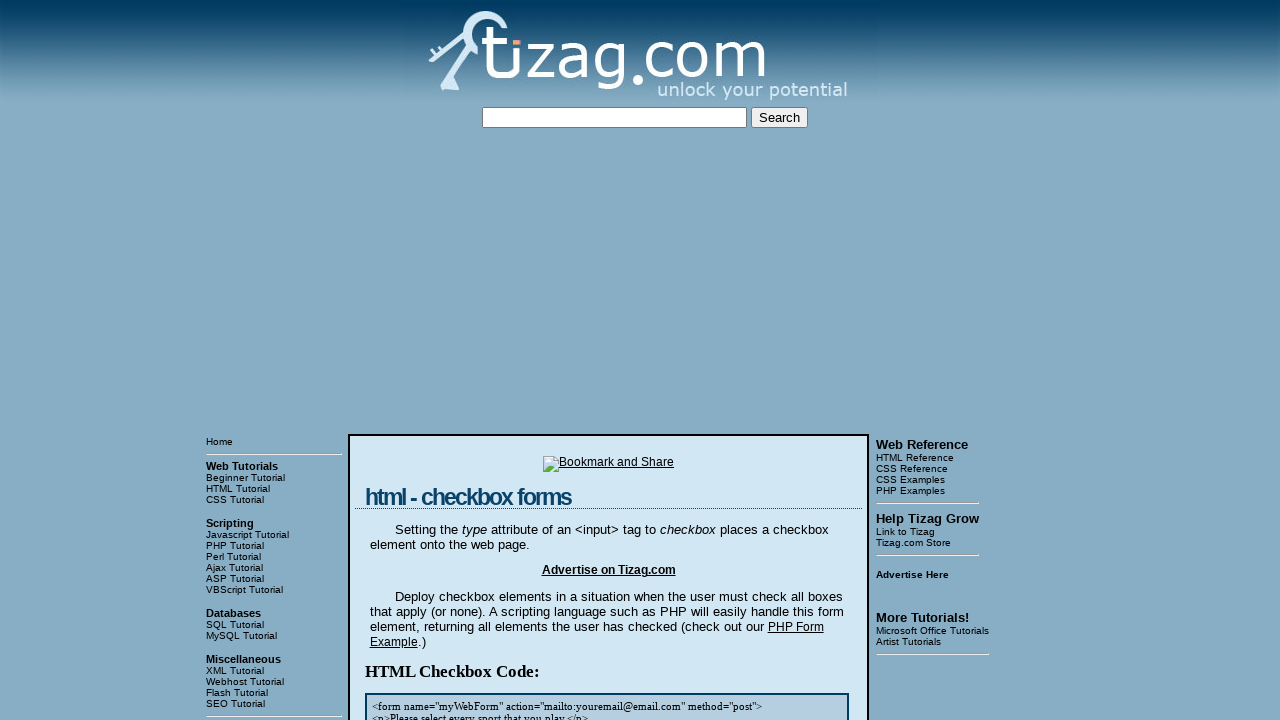

Located all checkboxes with name 'sports'
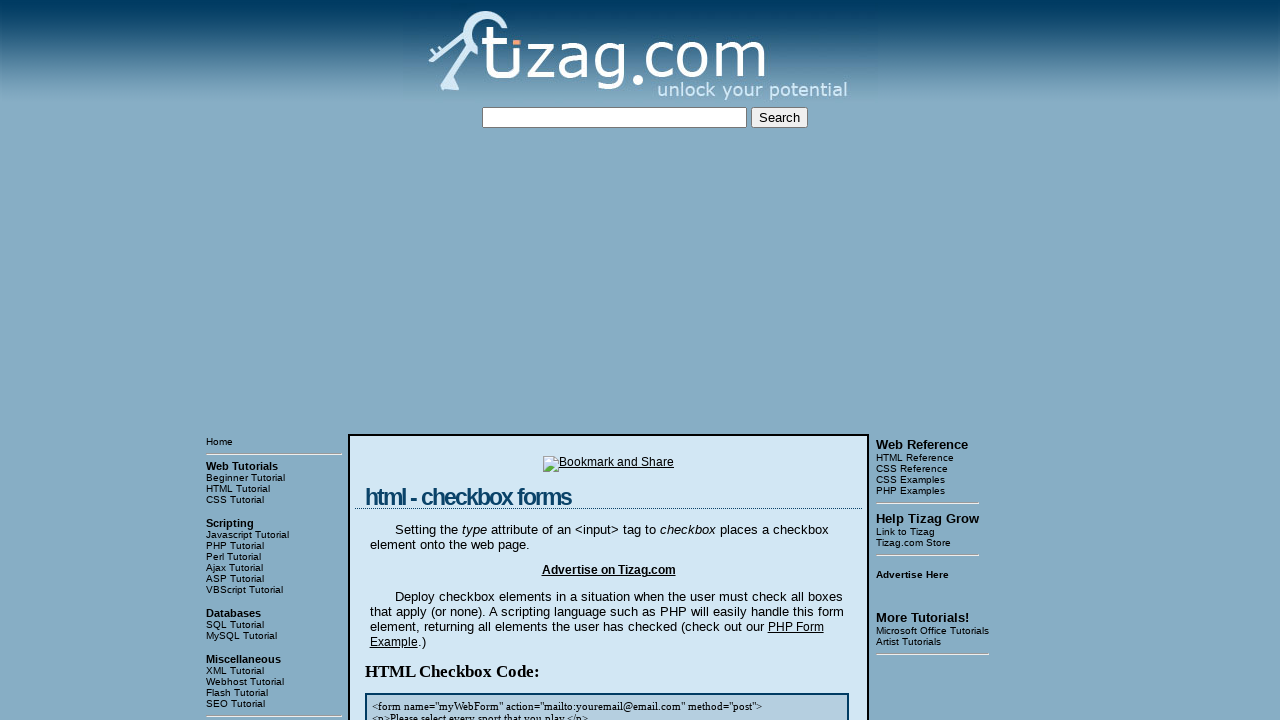

Counted 4 checkboxes with name 'sports'
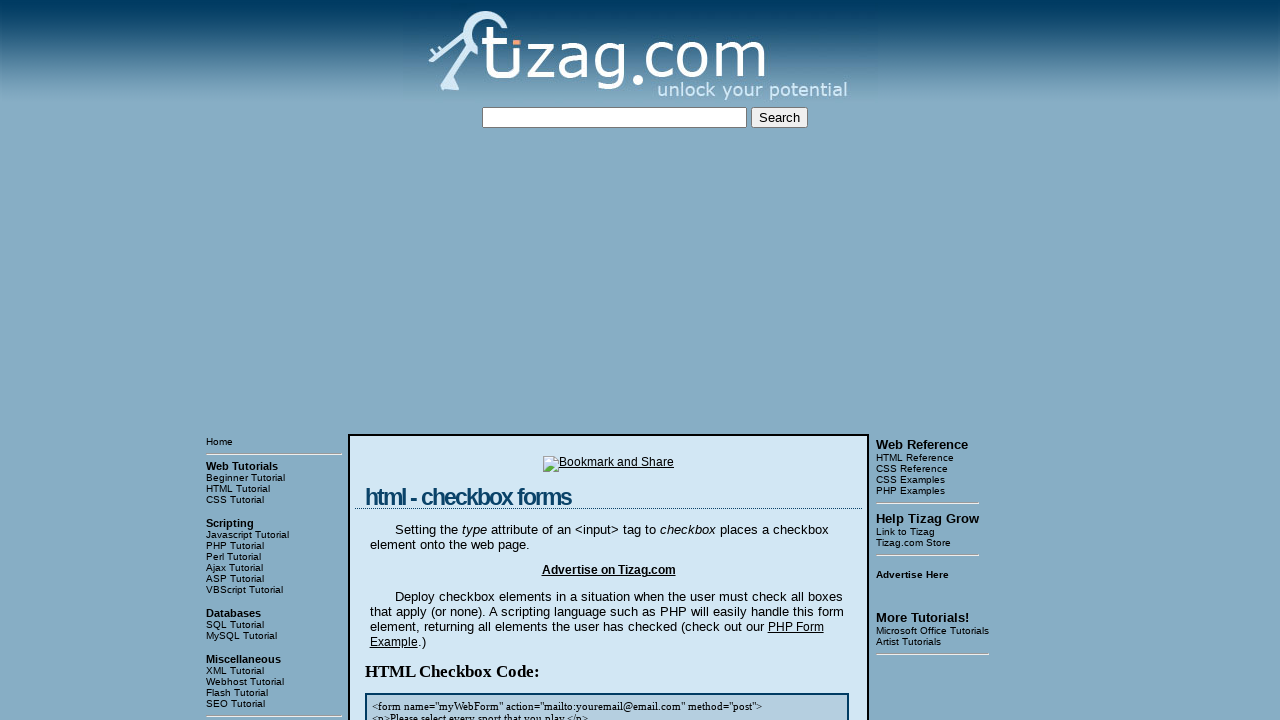

Clicked checkbox 1 of 4 at (422, 360) on xpath=//html/body/table[3]/tbody/tr[1]/td[2]/table/tbody/tr/td/div[4] >> [name='
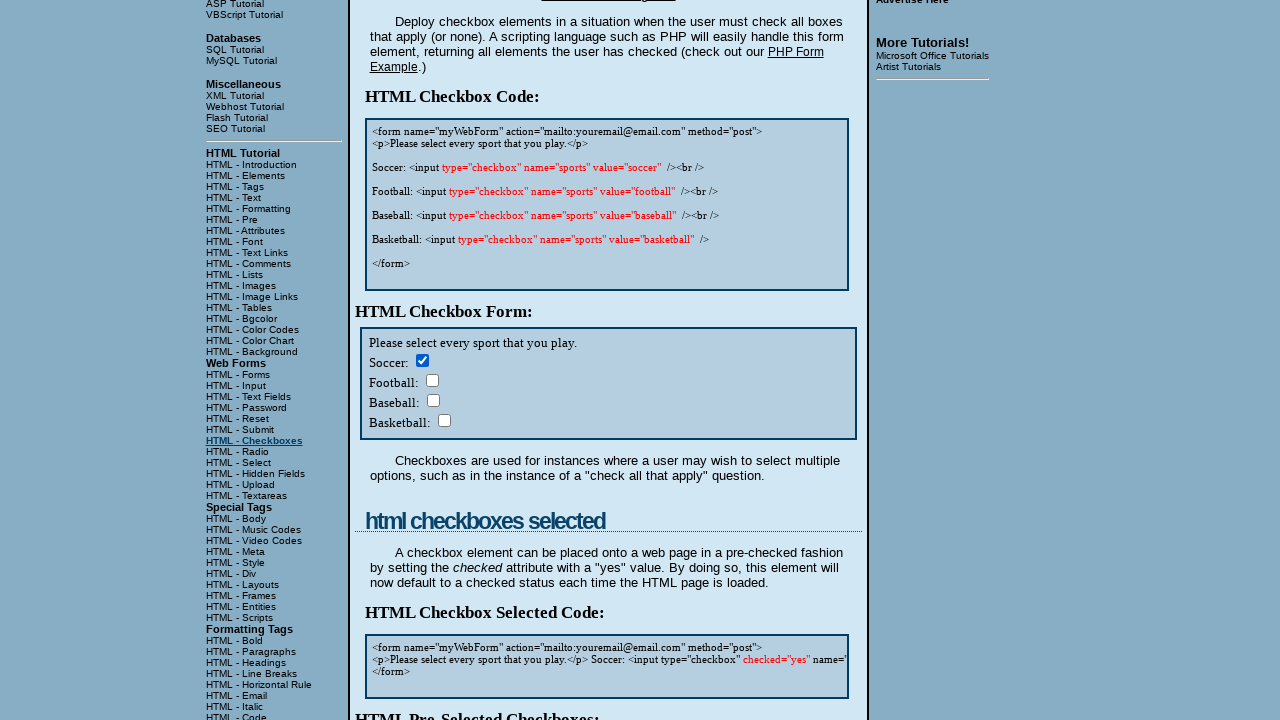

Clicked checkbox 2 of 4 at (432, 380) on xpath=//html/body/table[3]/tbody/tr[1]/td[2]/table/tbody/tr/td/div[4] >> [name='
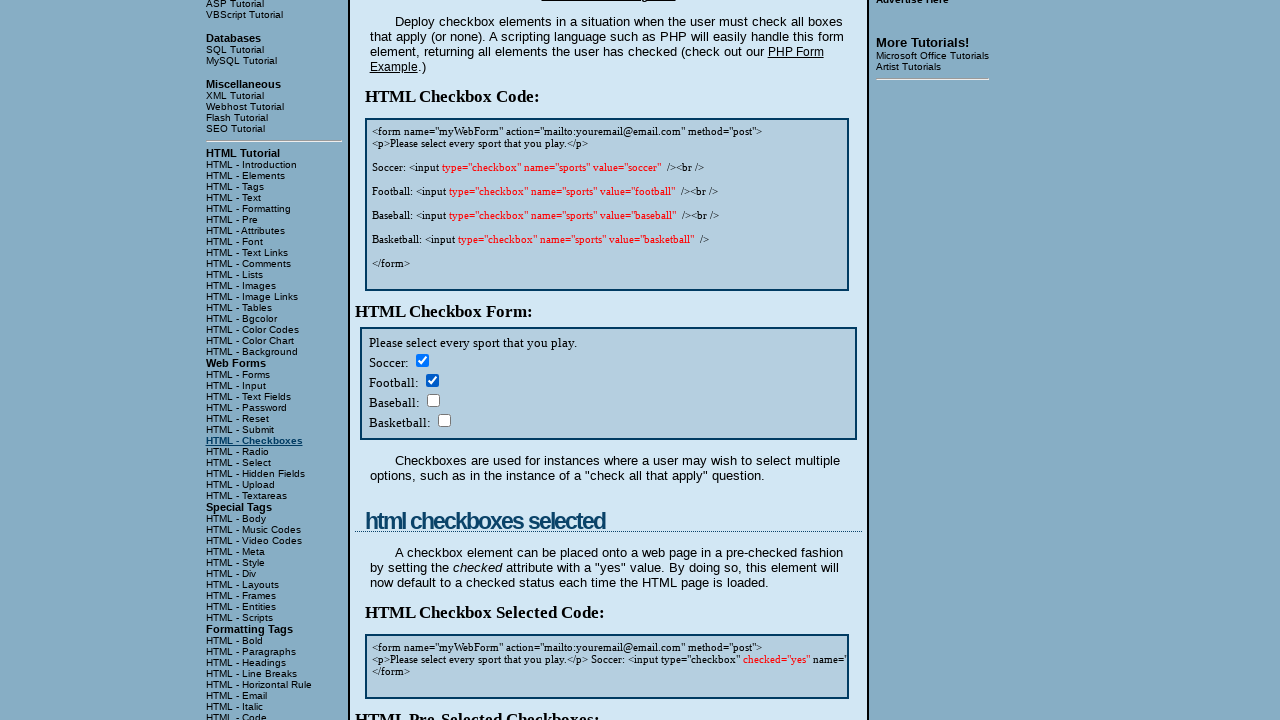

Clicked checkbox 3 of 4 at (433, 400) on xpath=//html/body/table[3]/tbody/tr[1]/td[2]/table/tbody/tr/td/div[4] >> [name='
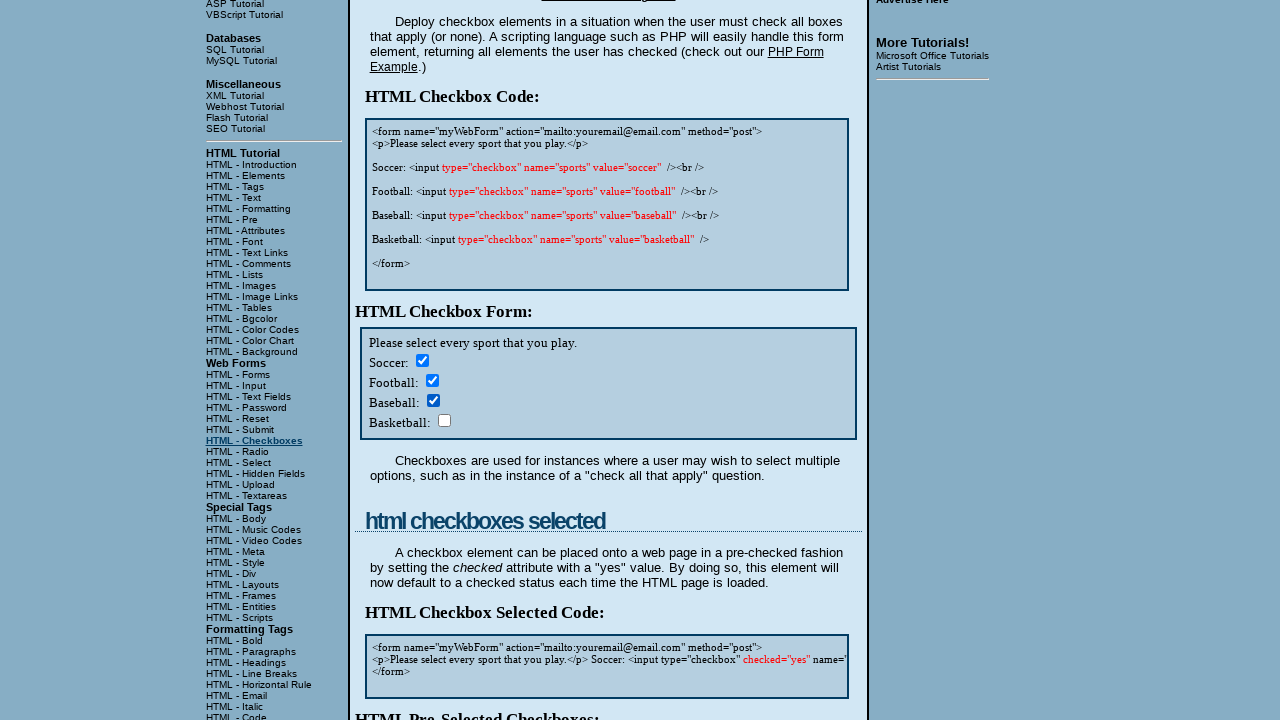

Clicked checkbox 4 of 4 at (444, 420) on xpath=//html/body/table[3]/tbody/tr[1]/td[2]/table/tbody/tr/td/div[4] >> [name='
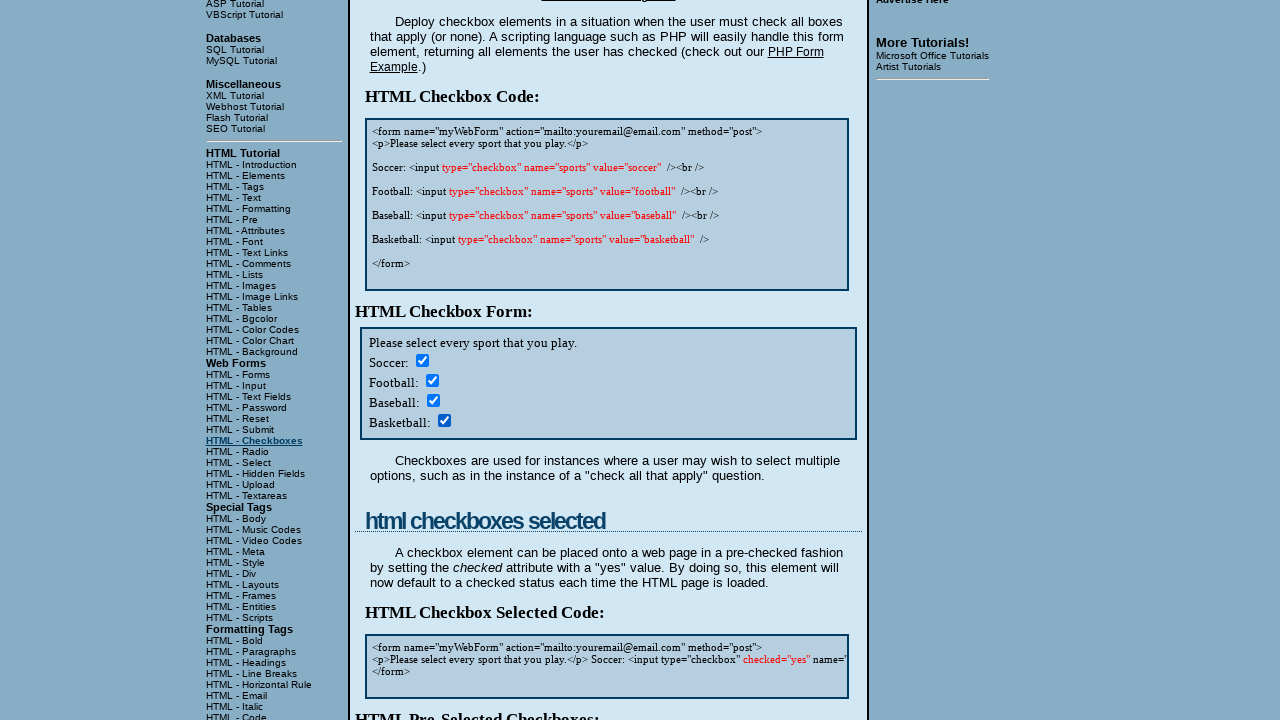

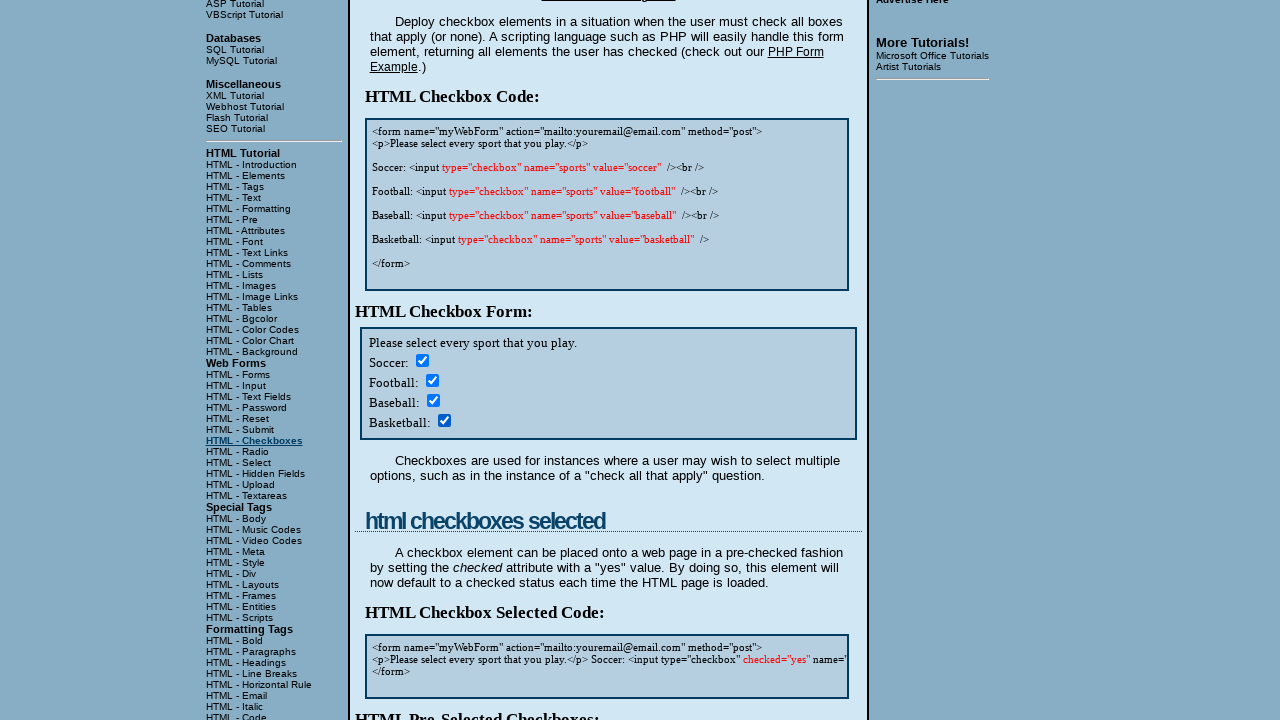